Tests hover functionality over the MP3 Players category menu and verifies subcategory items are displayed

Starting URL: https://naveenautomationlabs.com/opencart/index.php?route=common/home

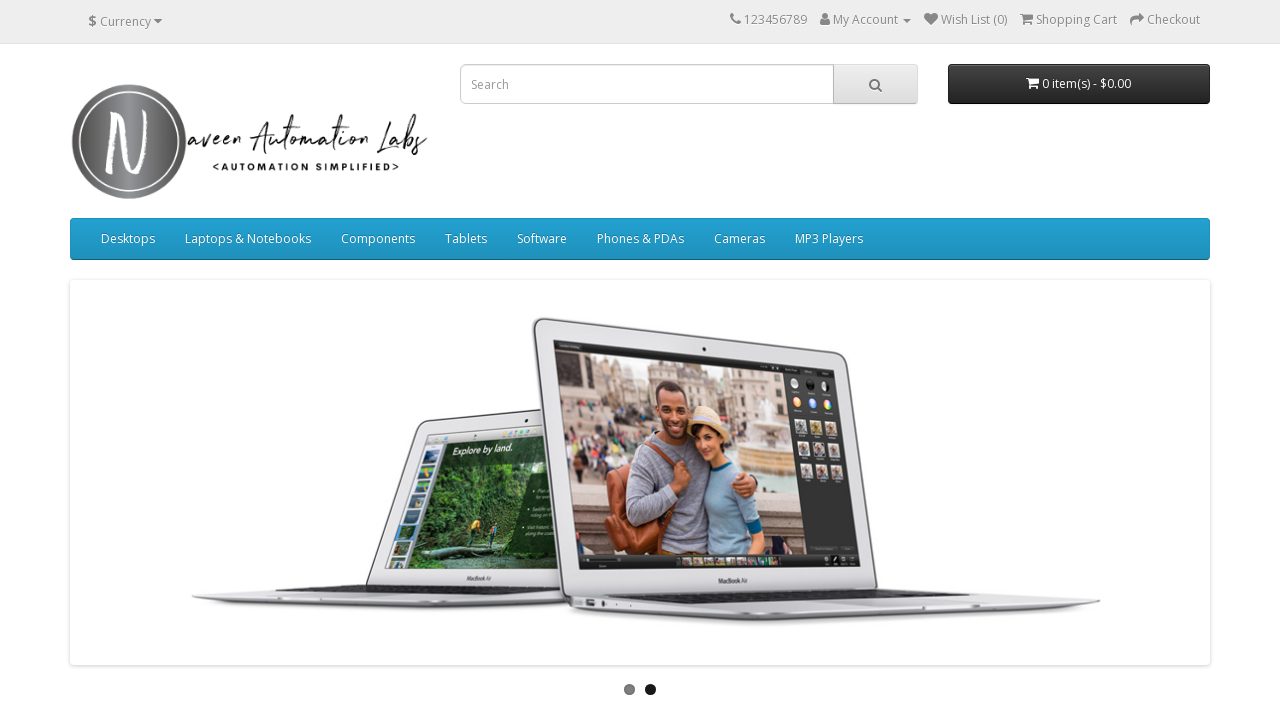

Hovered over MP3 Players category menu at (829, 239) on xpath=//*[contains(text(),'MP3')] >> nth=0
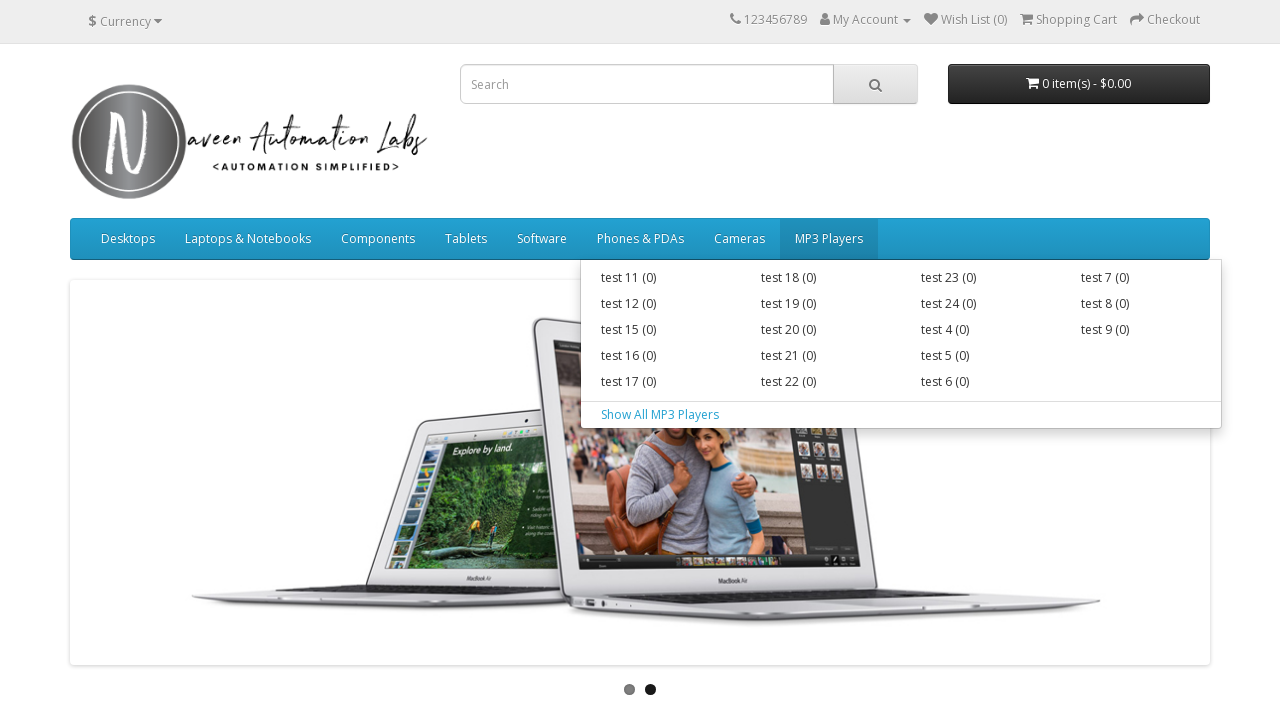

MP3 Players subcategory dropdown appeared
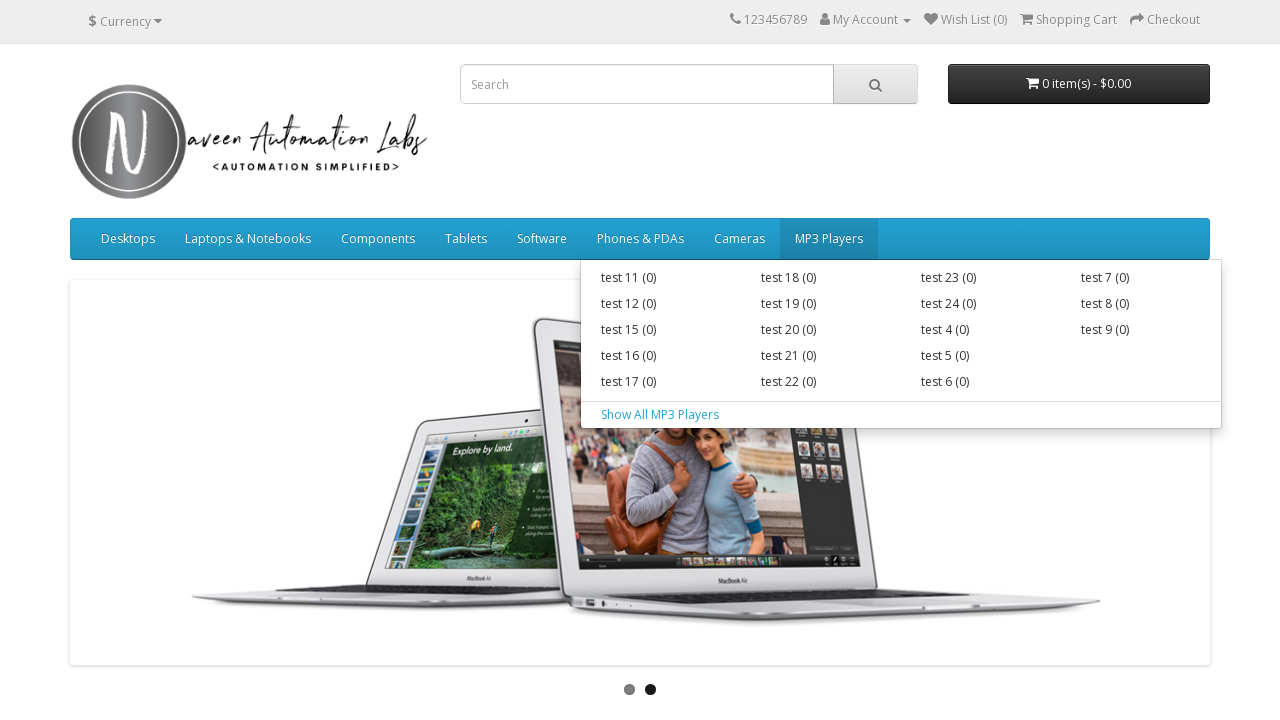

Located 18 subcategory items under MP3 Players
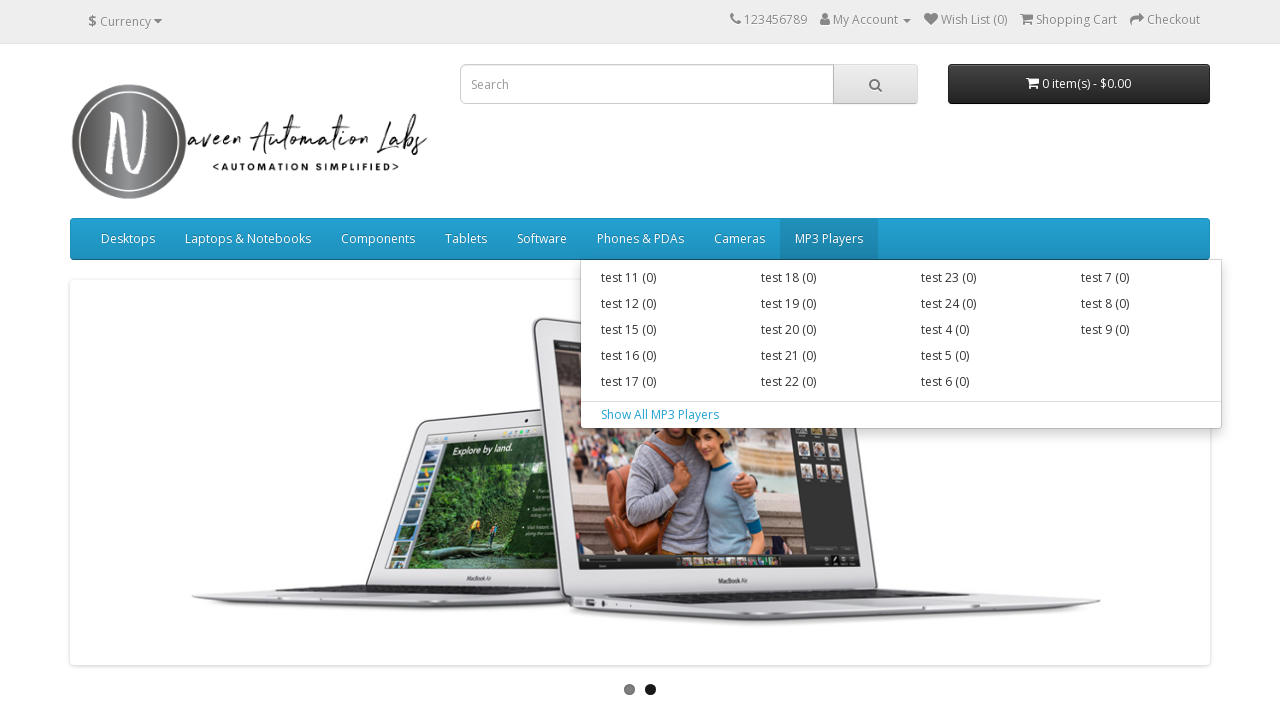

Verified subcategory item is visible
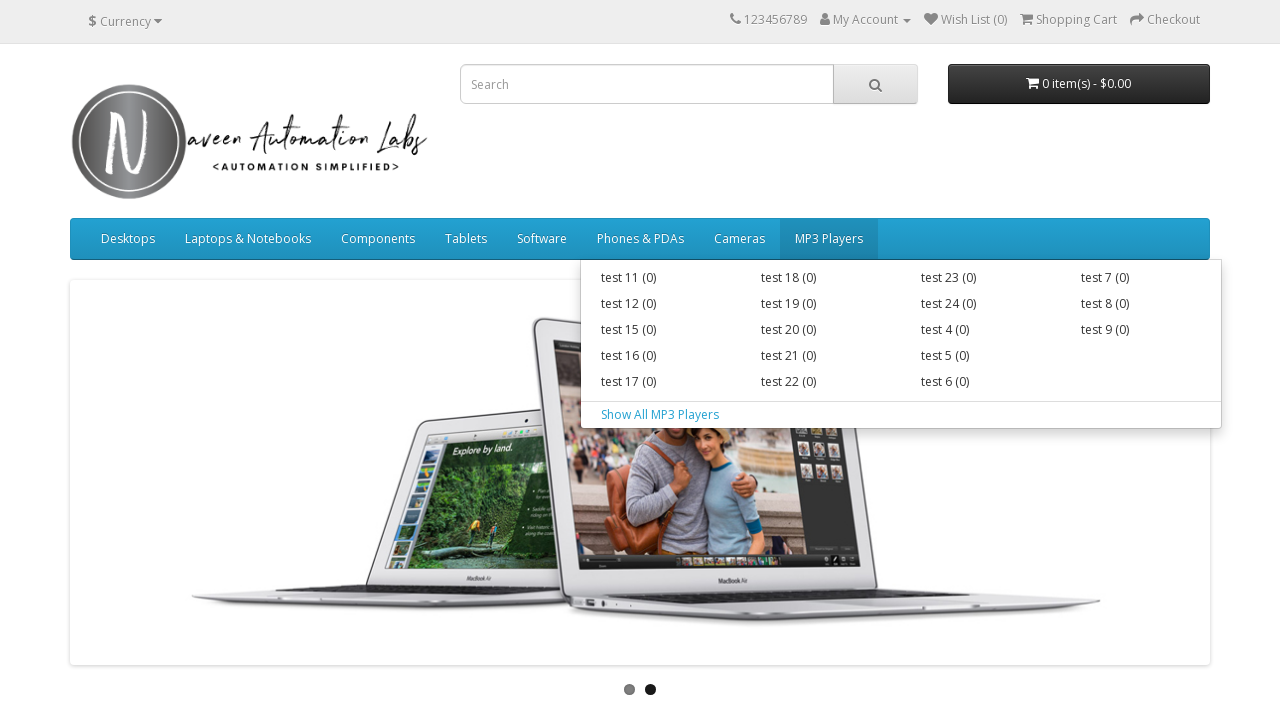

Verified subcategory item is visible
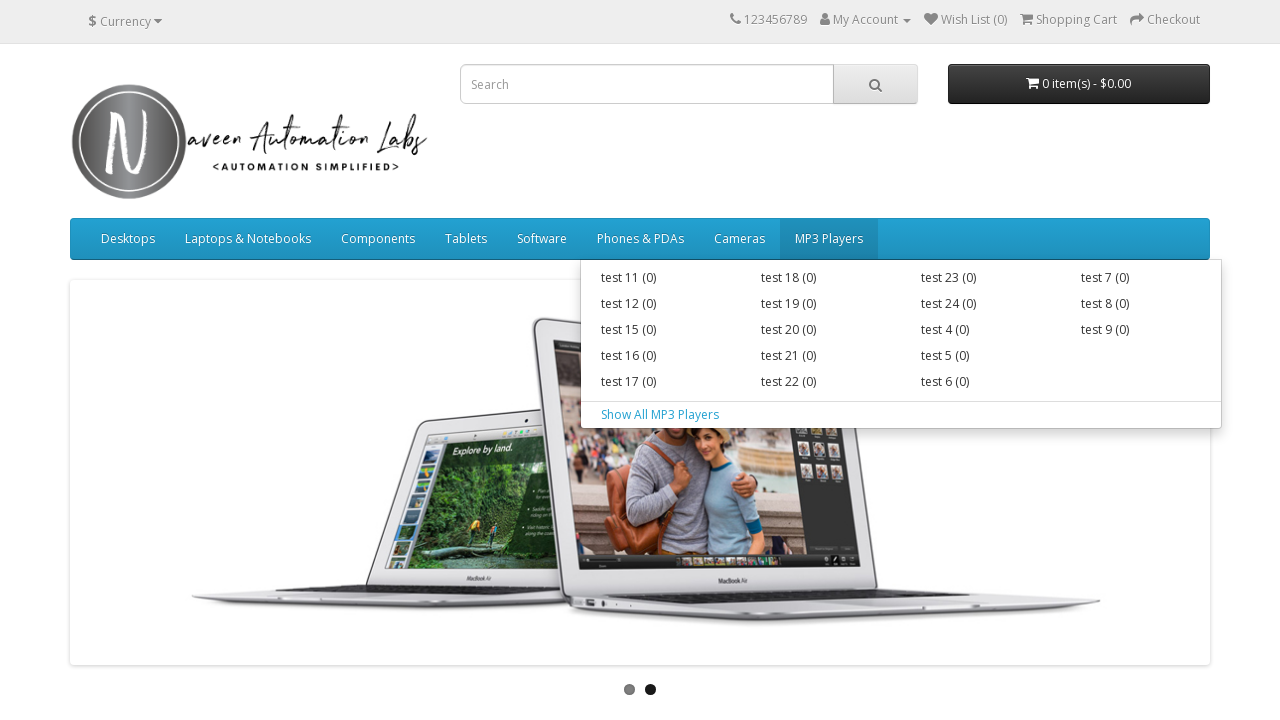

Verified subcategory item is visible
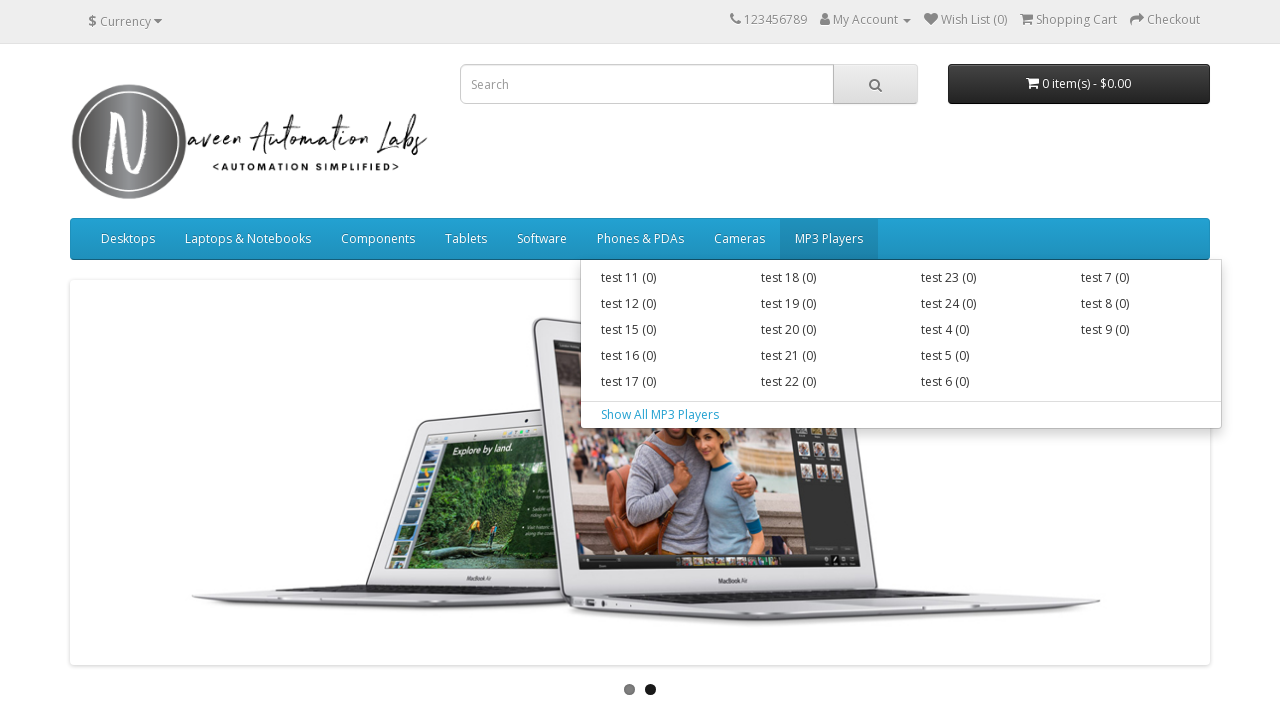

Verified subcategory item is visible
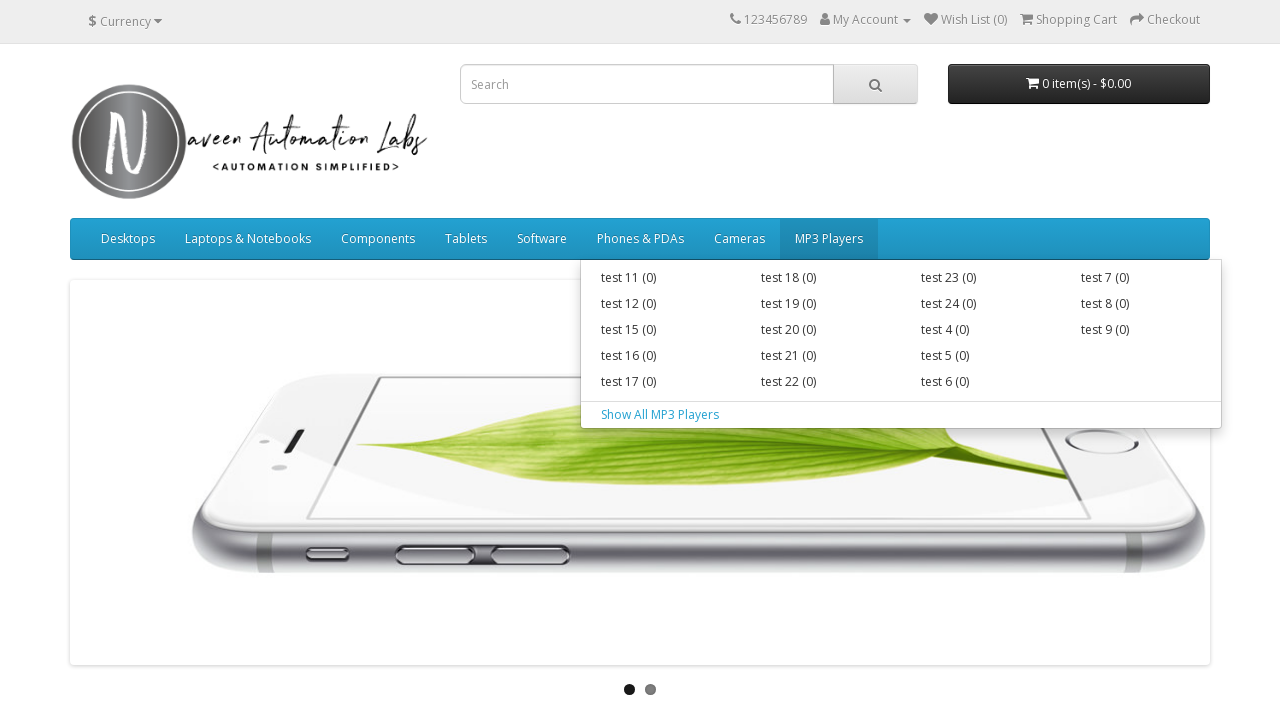

Verified subcategory item is visible
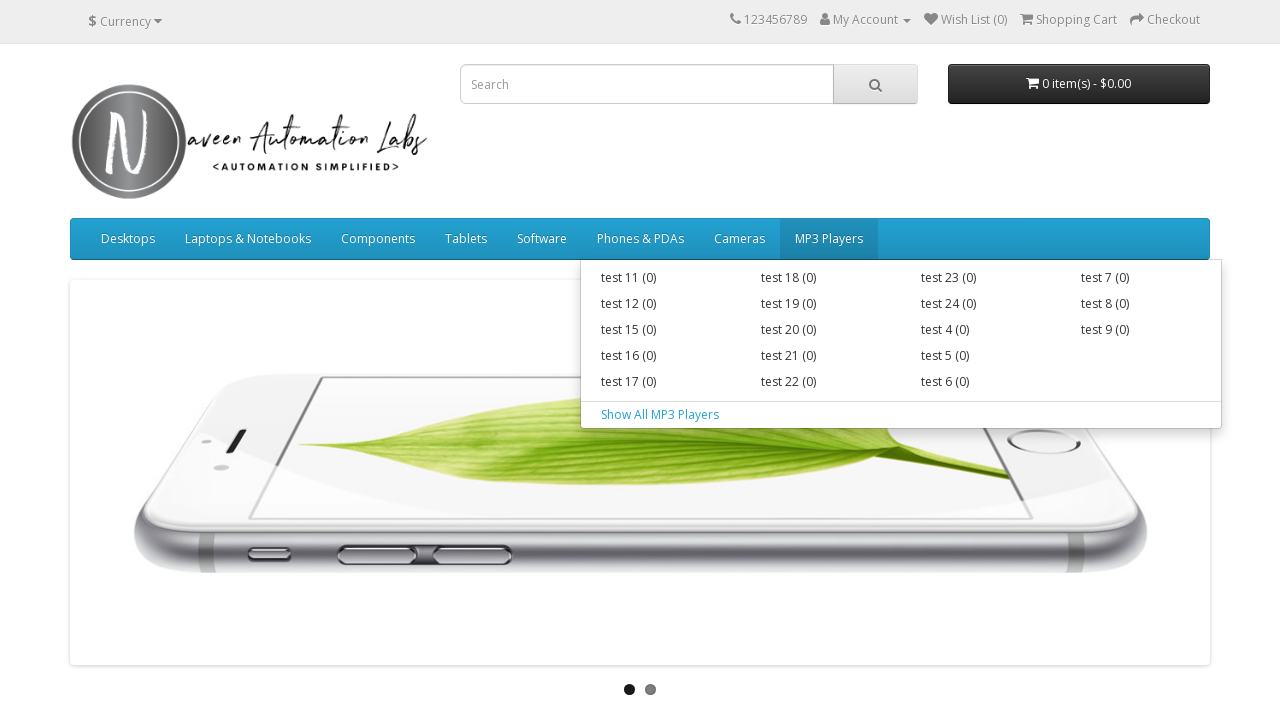

Verified subcategory item is visible
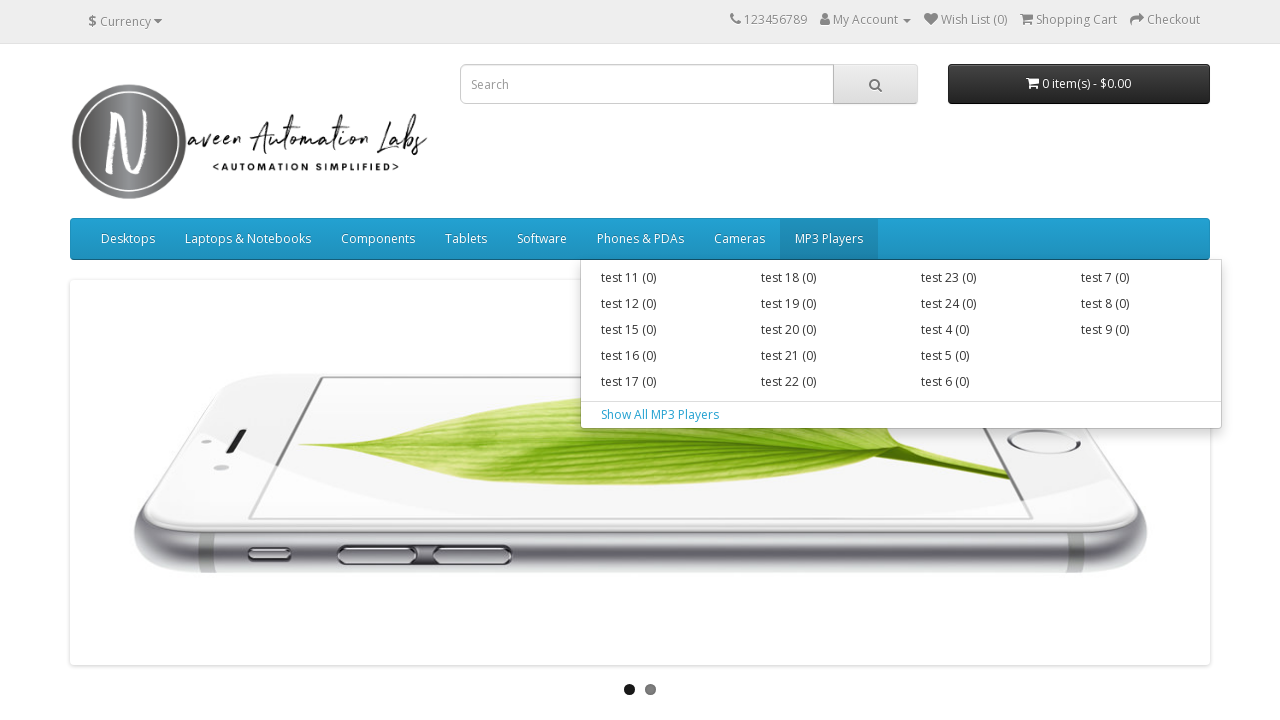

Verified subcategory item is visible
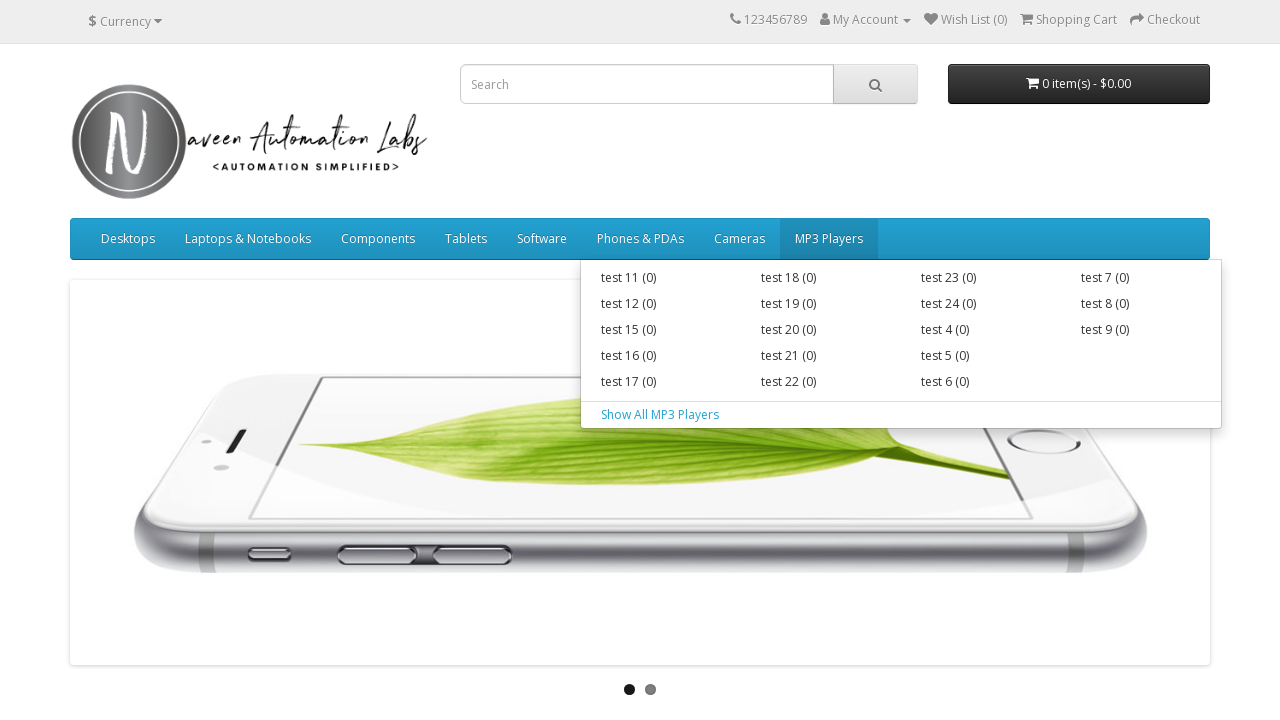

Verified subcategory item is visible
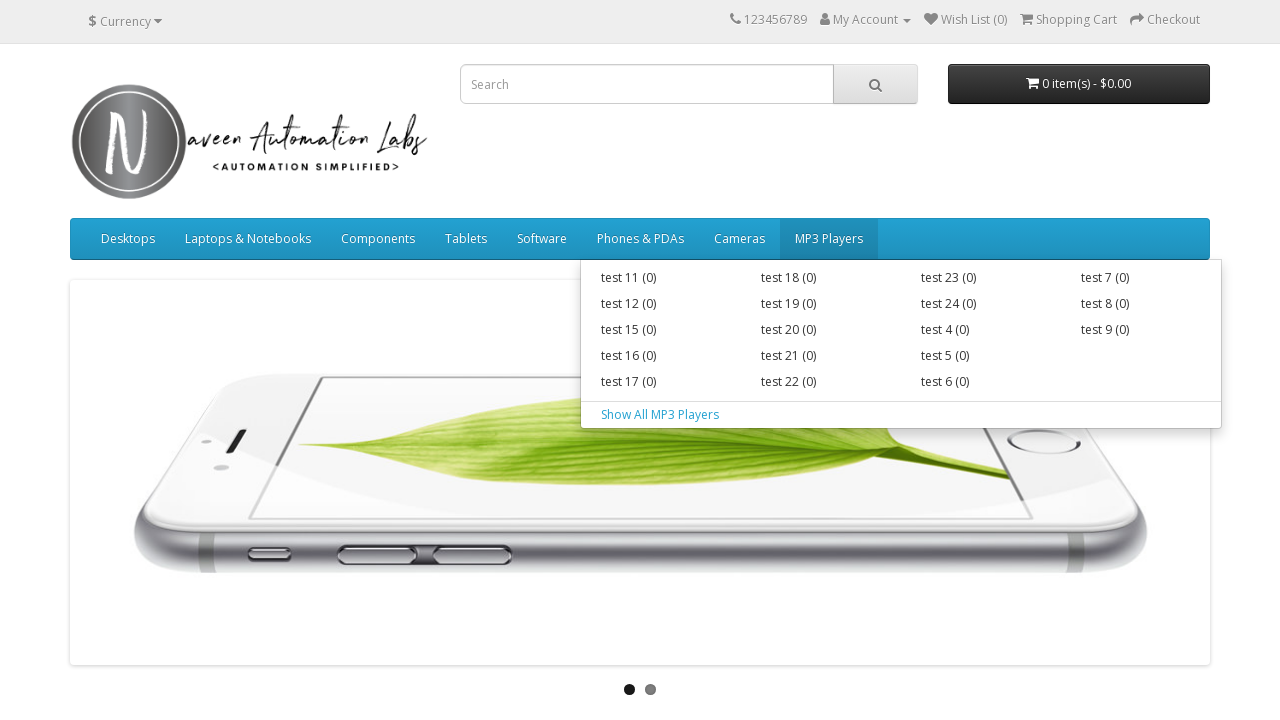

Verified subcategory item is visible
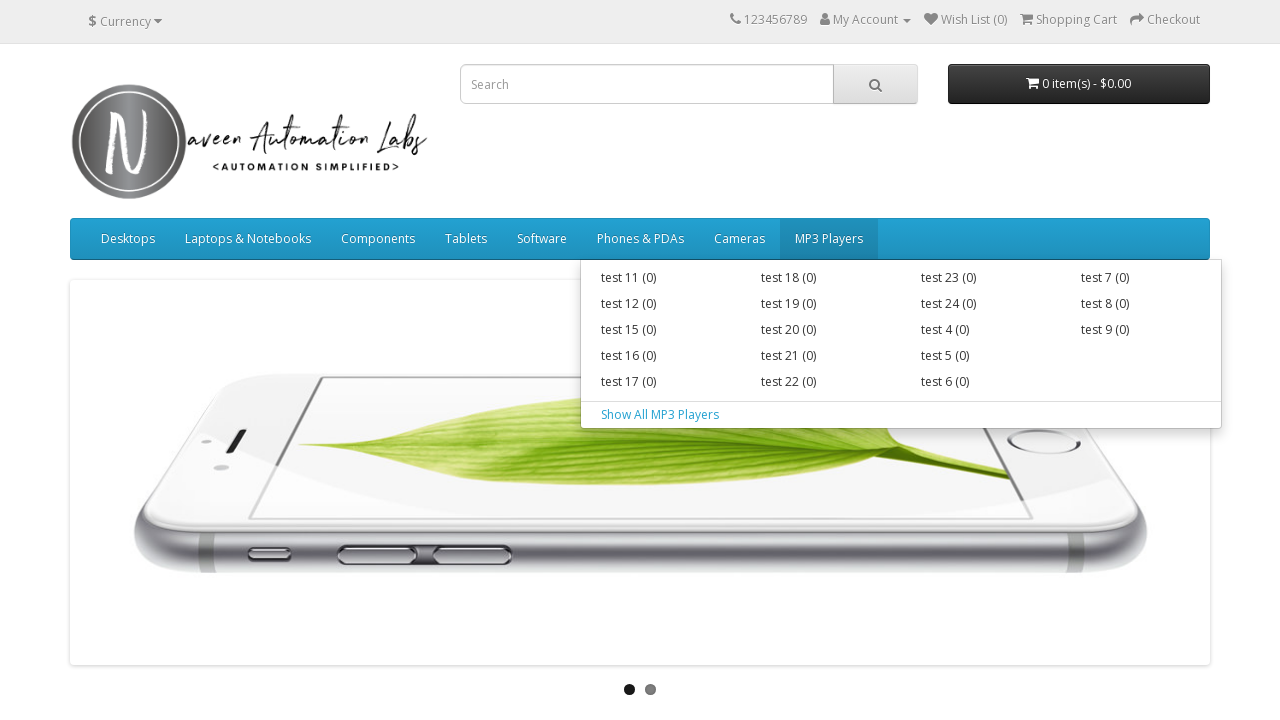

Verified subcategory item is visible
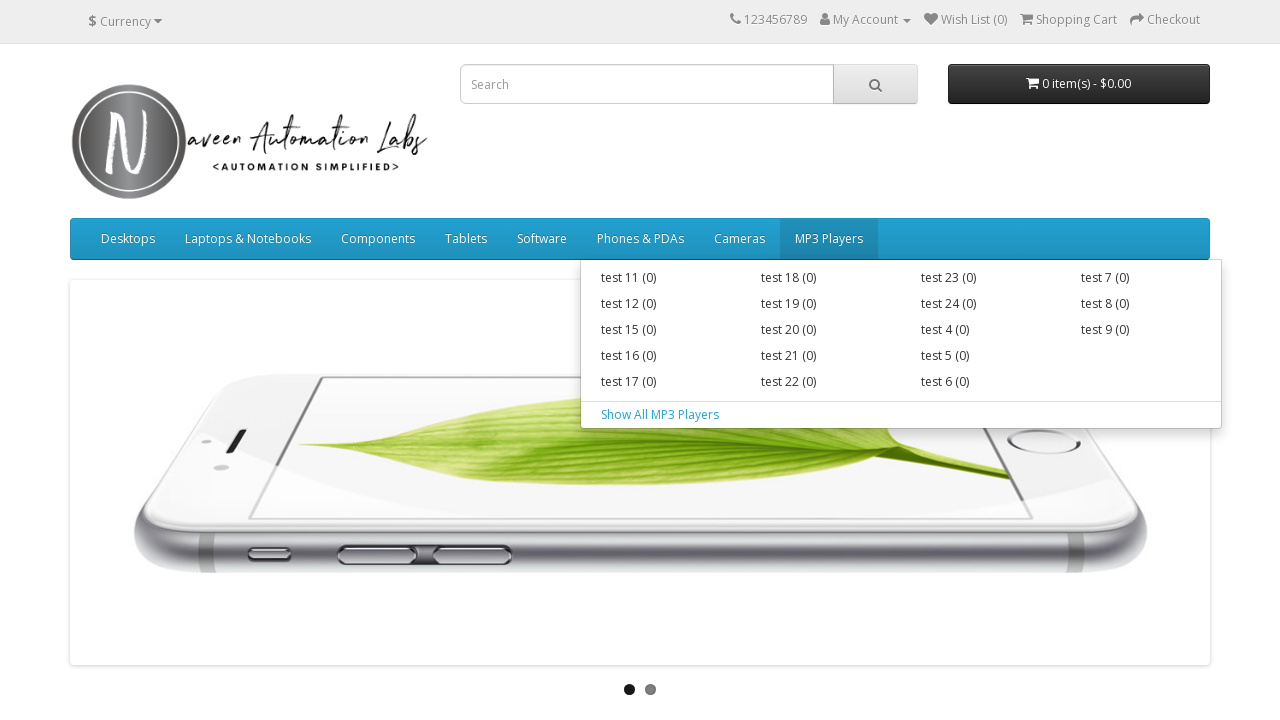

Verified subcategory item is visible
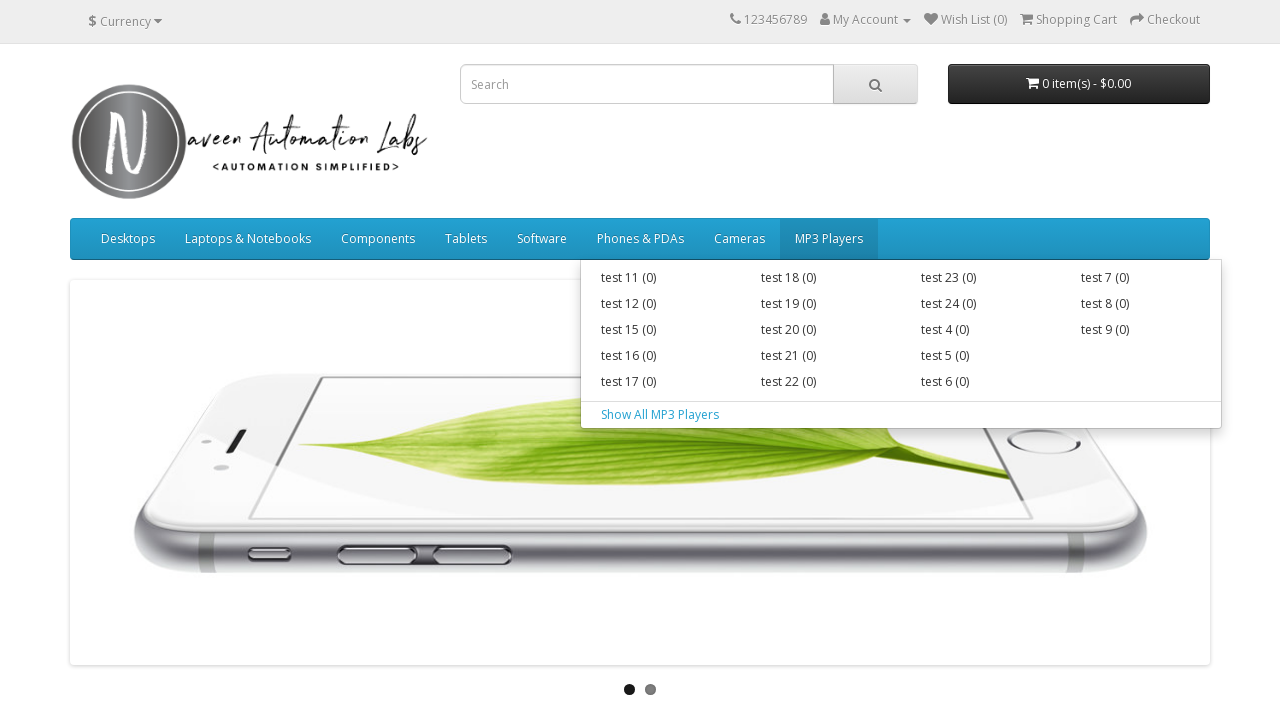

Verified subcategory item is visible
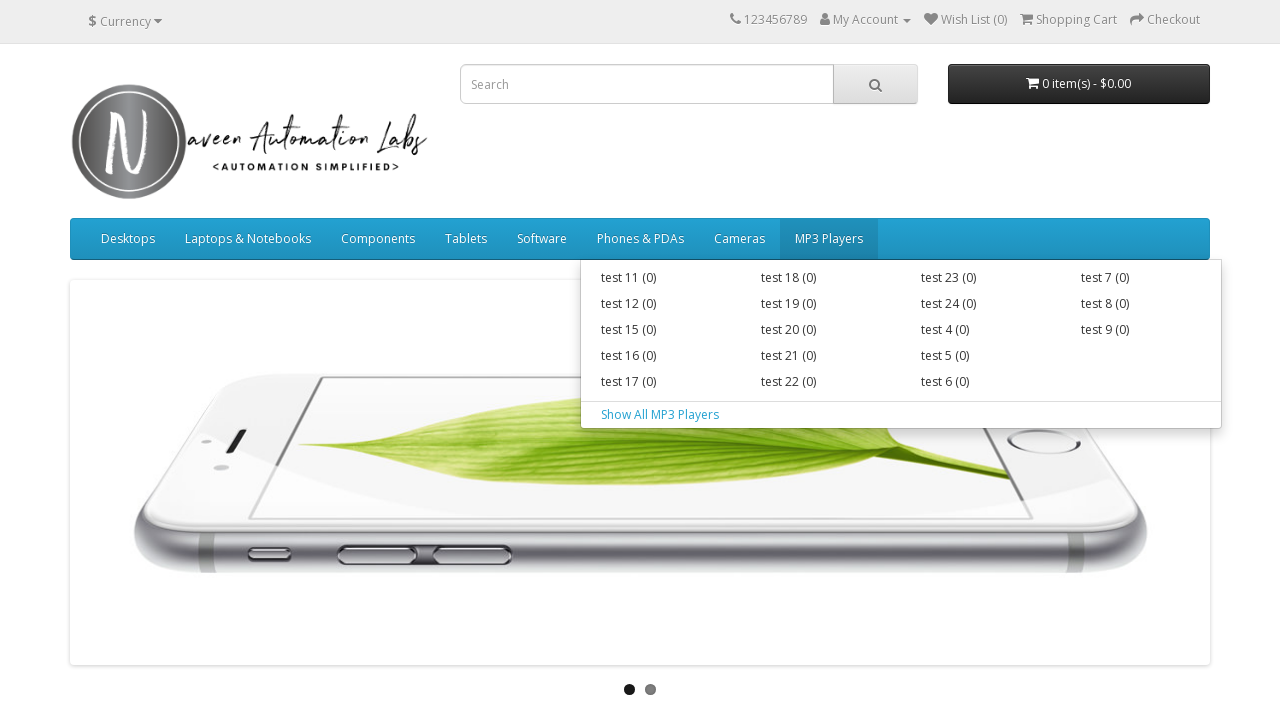

Verified subcategory item is visible
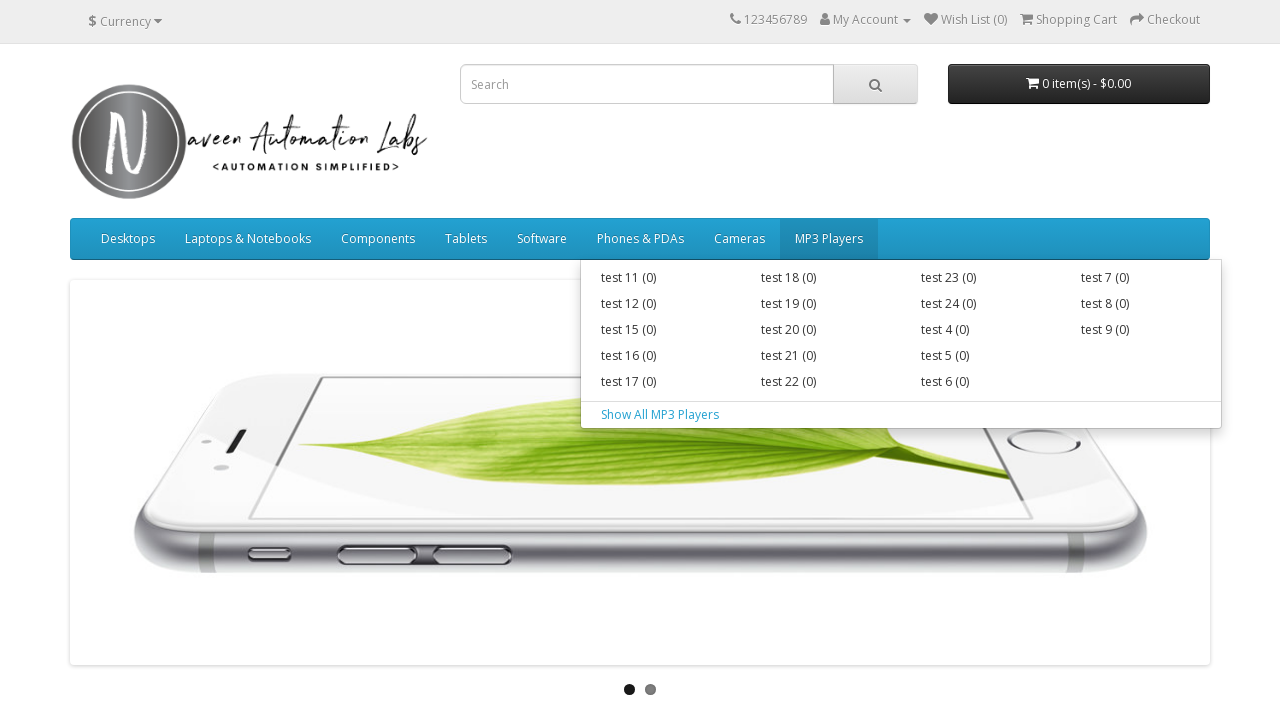

Verified subcategory item is visible
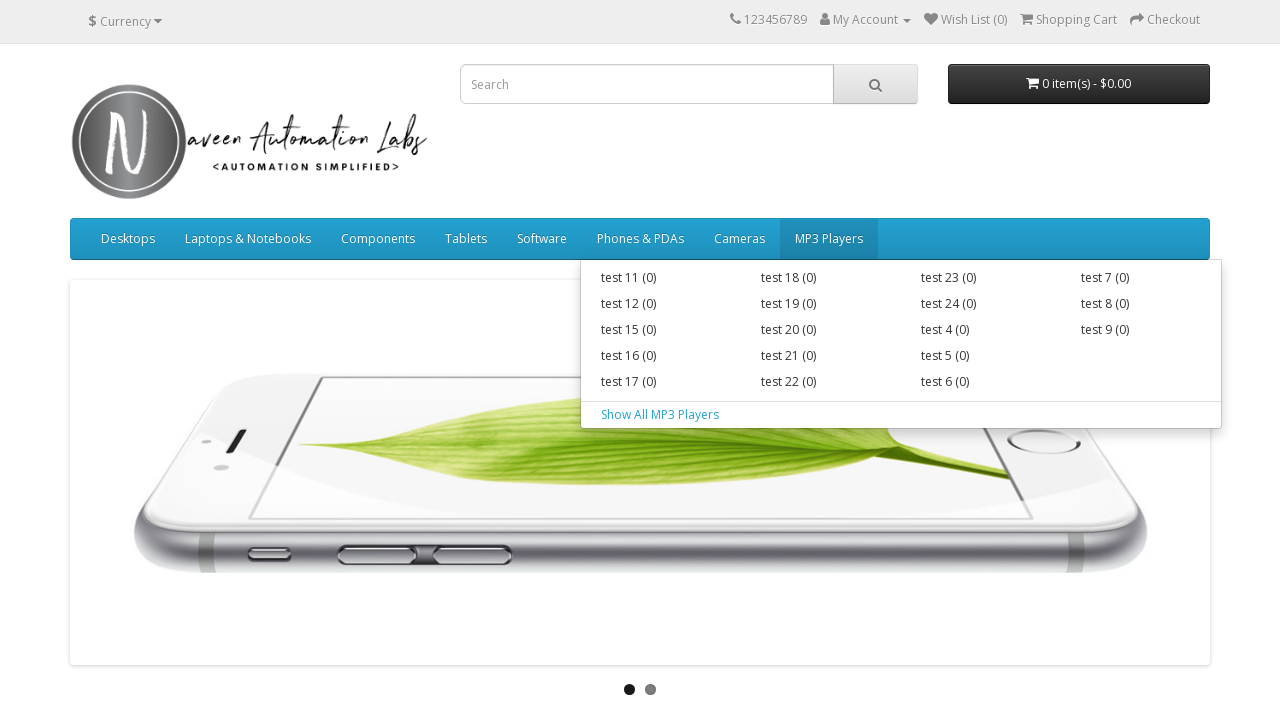

Verified subcategory item is visible
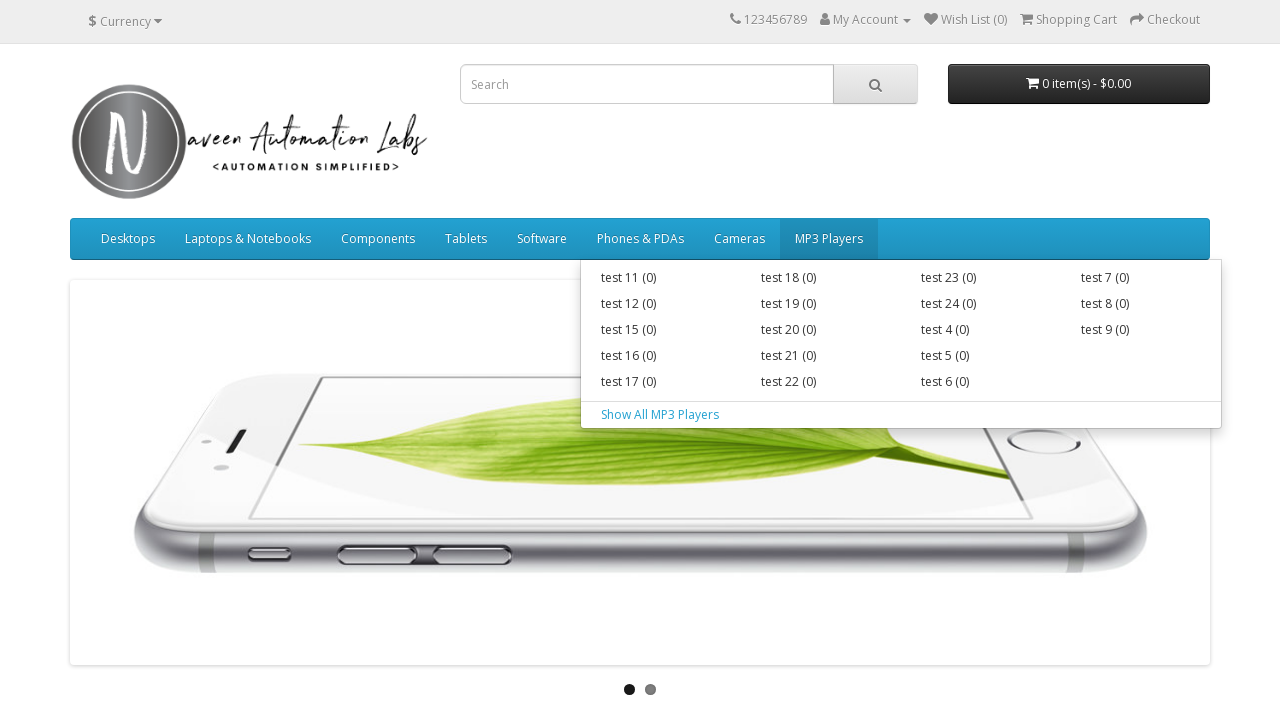

Verified subcategory item is visible
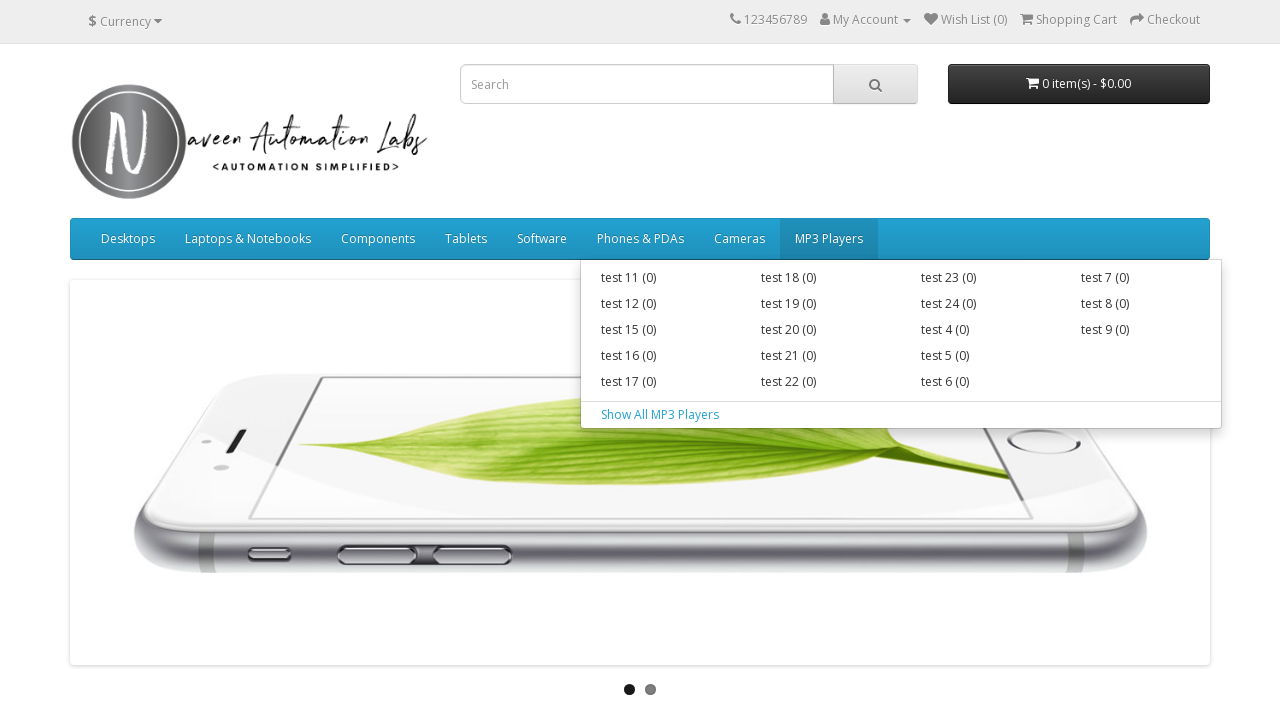

Verified subcategory item is visible
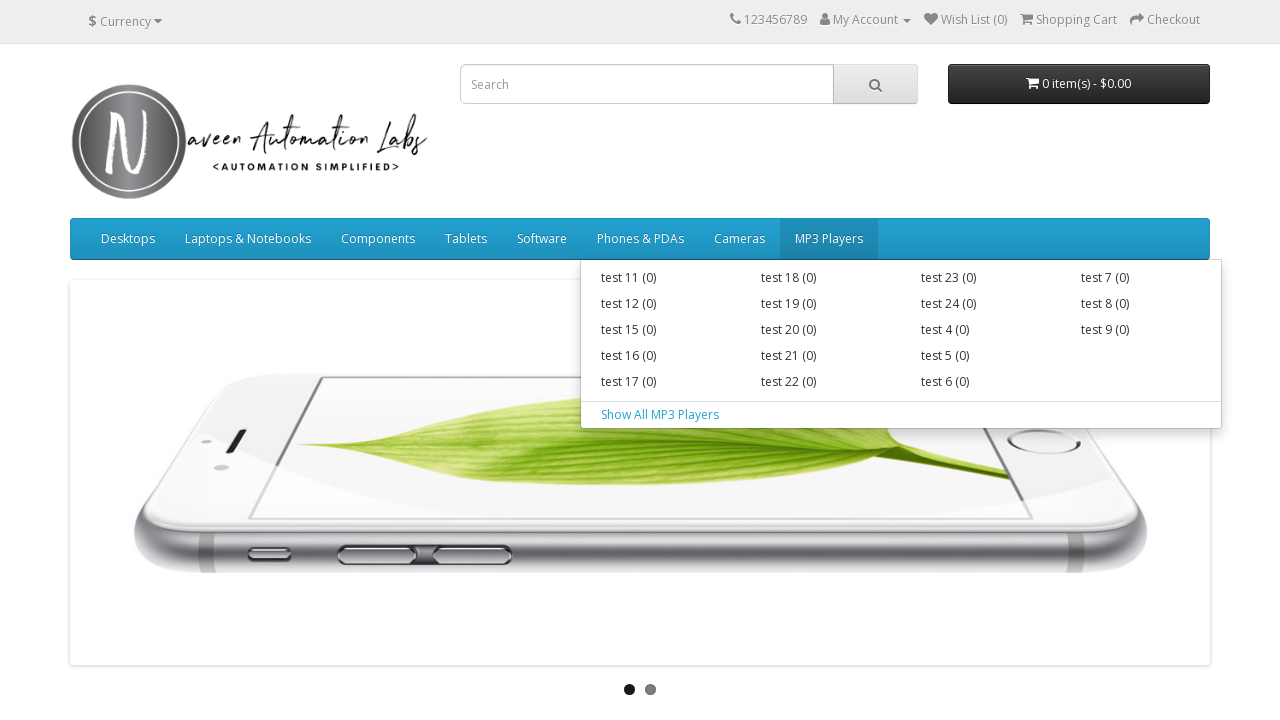

Verified subcategory item is visible
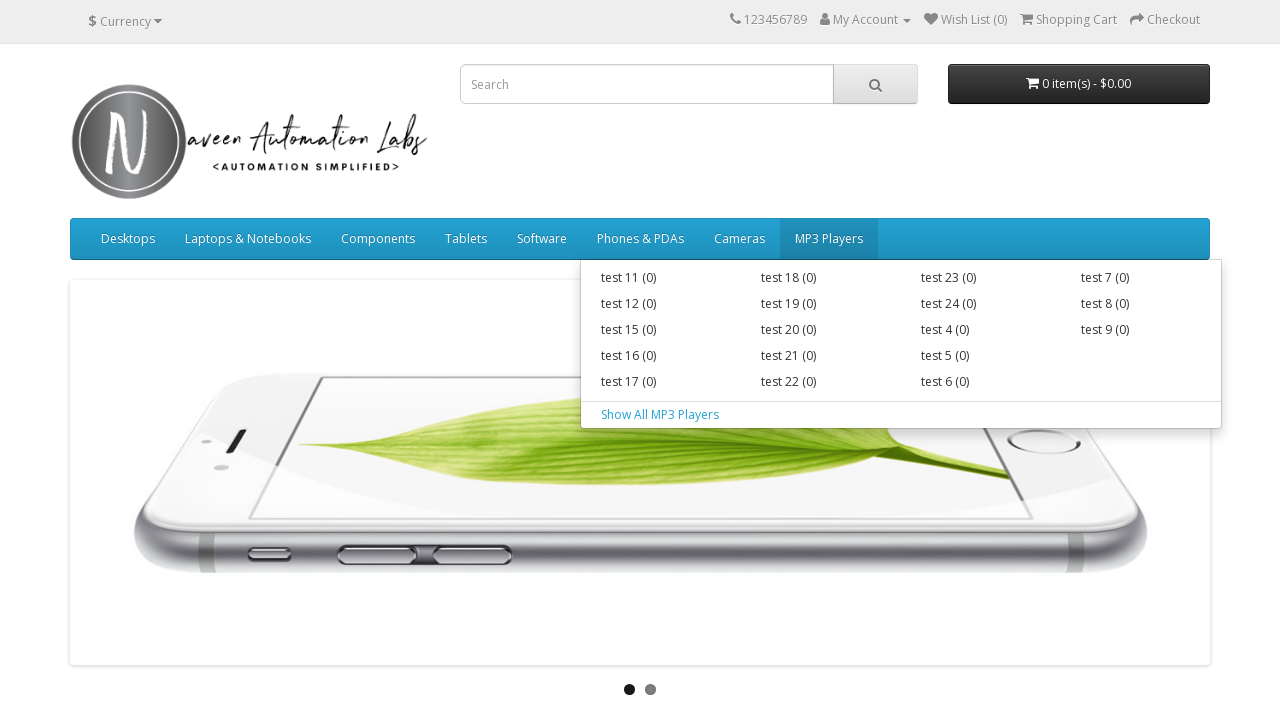

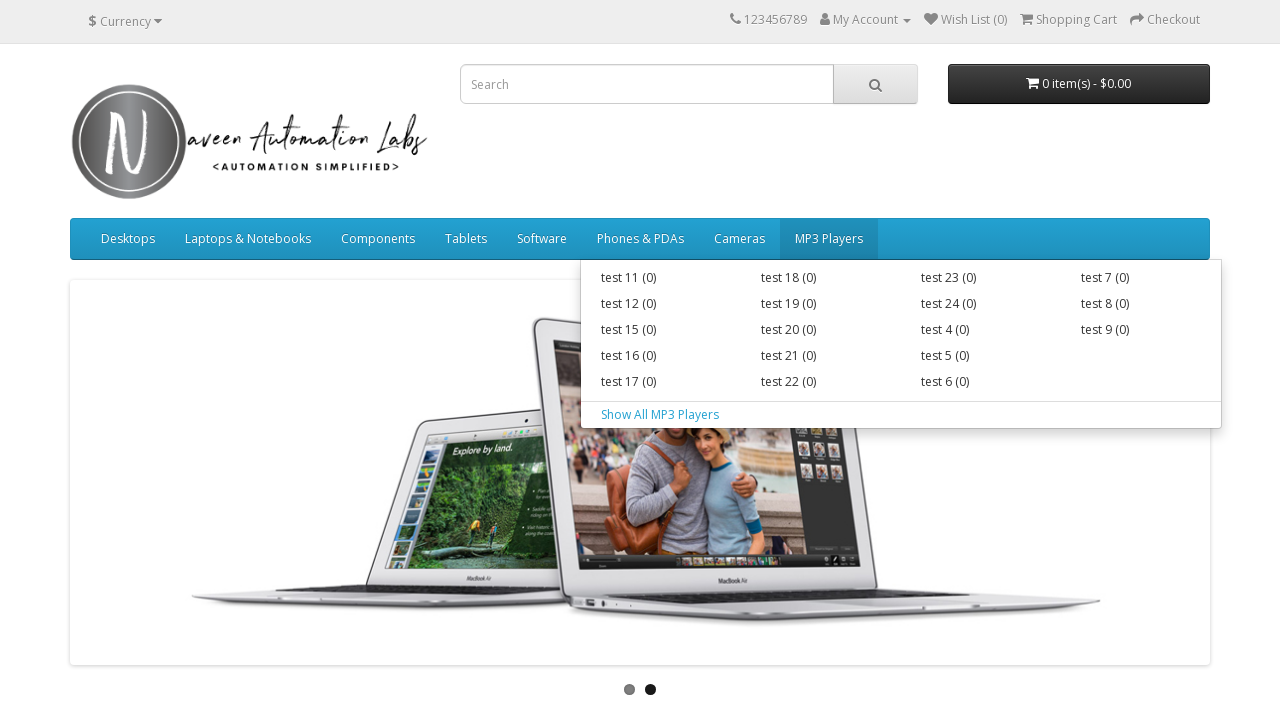